Tests adding elements by clicking the "Add Element" button 5 times and verifying 5 delete buttons appear

Starting URL: https://the-internet.herokuapp.com/add_remove_elements/

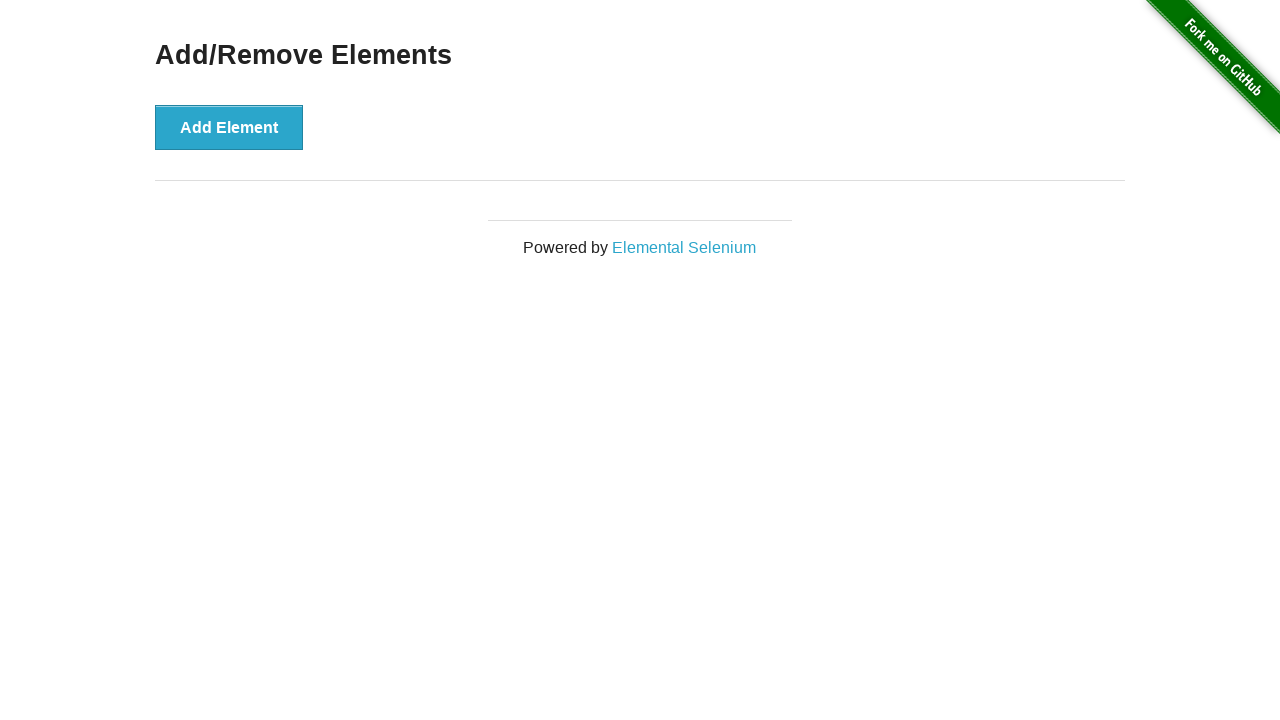

Navigated to Add/Remove Elements page
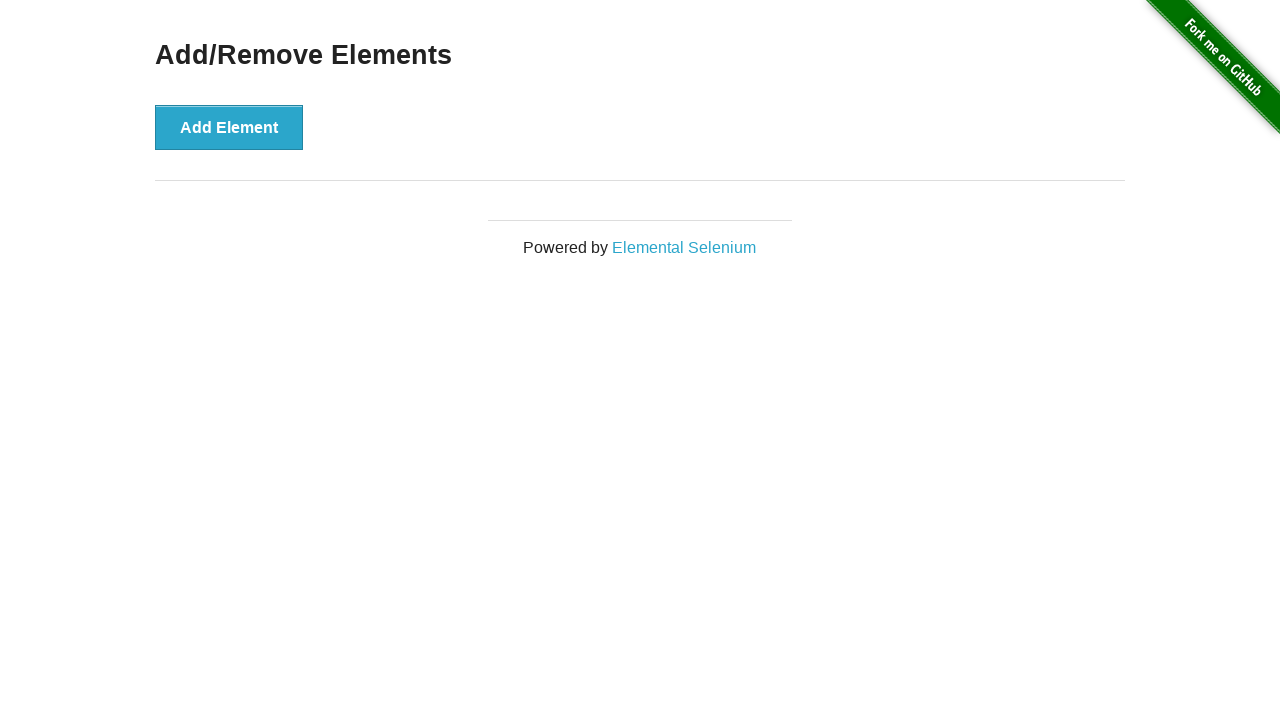

Clicked 'Add Element' button at (229, 127) on xpath=//button[text()='Add Element']
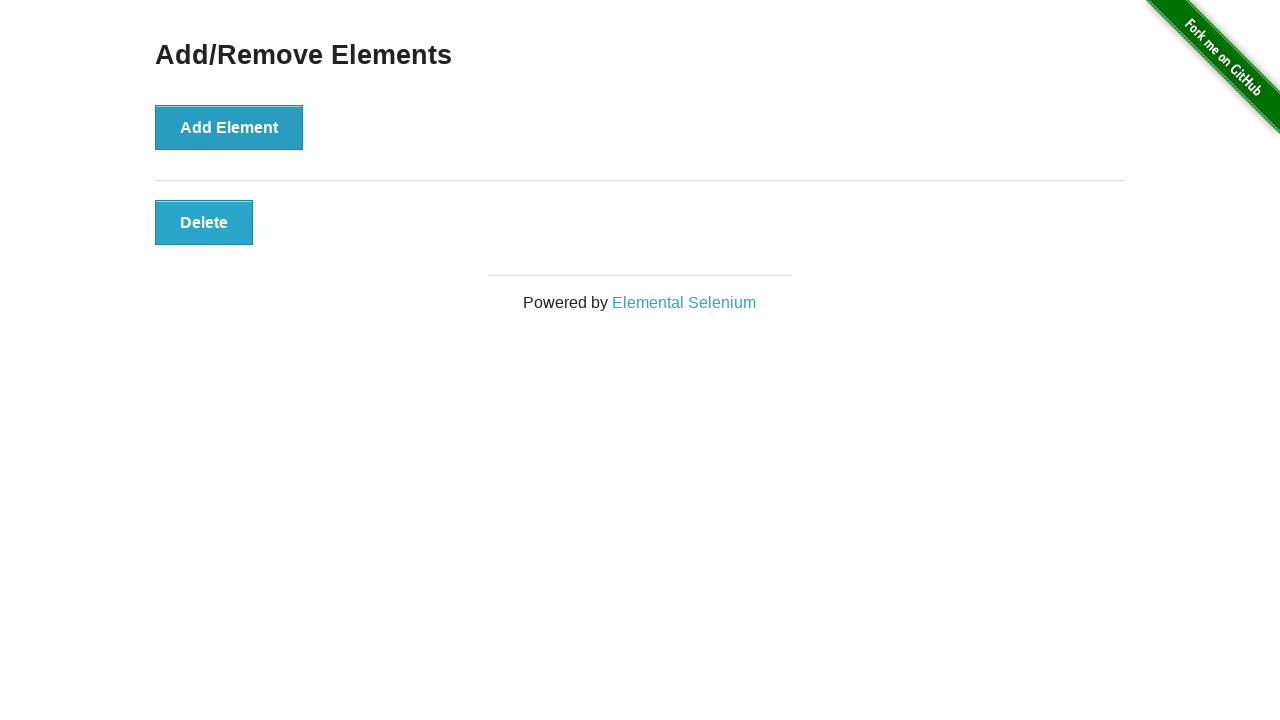

Clicked 'Add Element' button at (229, 127) on xpath=//button[text()='Add Element']
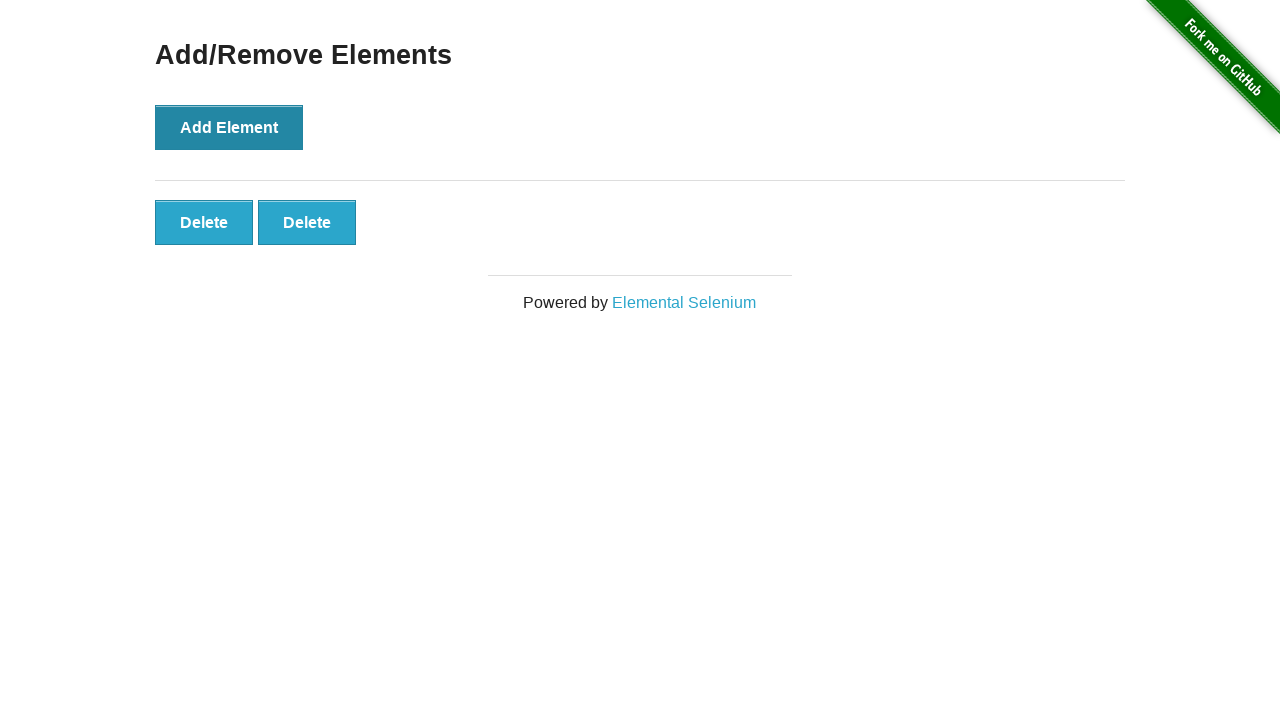

Clicked 'Add Element' button at (229, 127) on xpath=//button[text()='Add Element']
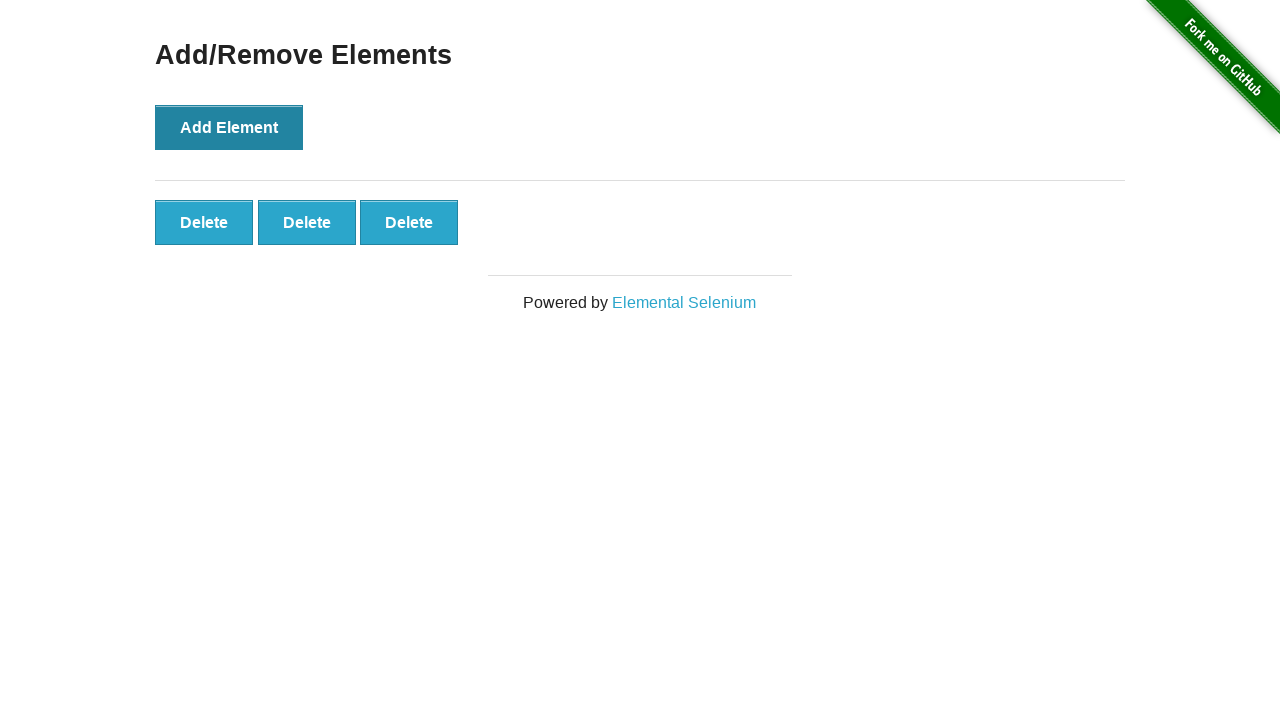

Clicked 'Add Element' button at (229, 127) on xpath=//button[text()='Add Element']
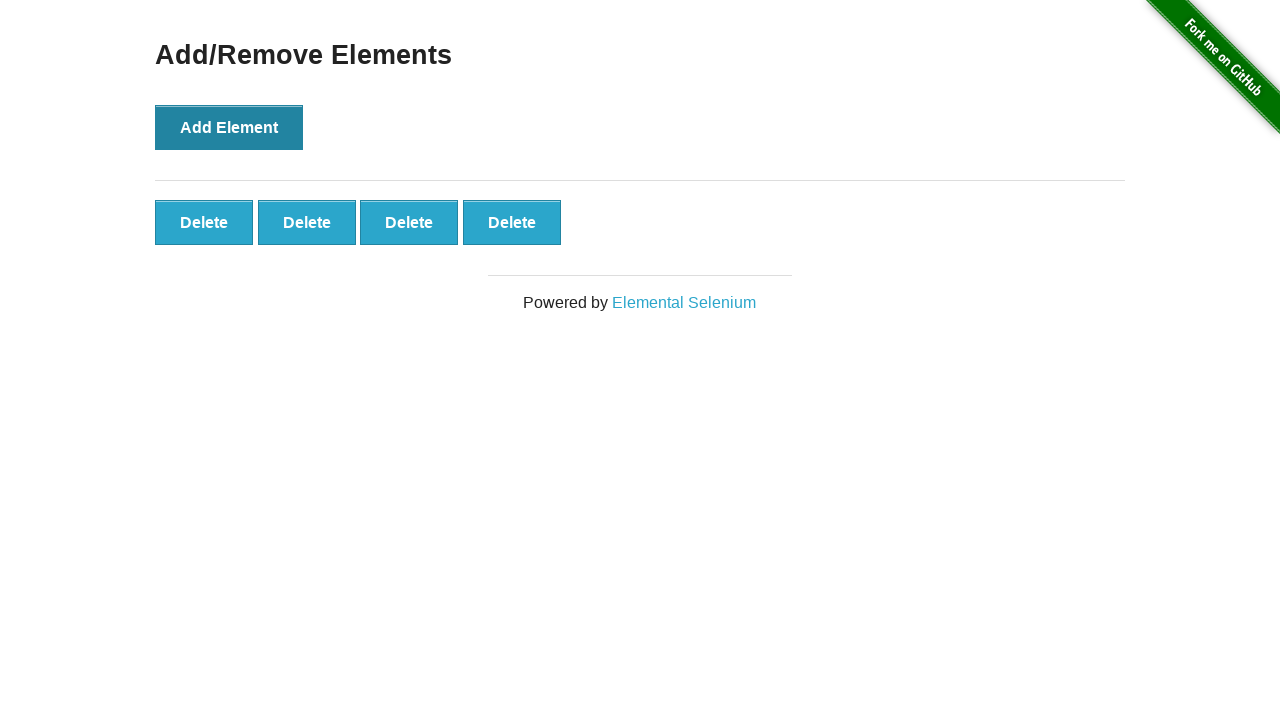

Clicked 'Add Element' button at (229, 127) on xpath=//button[text()='Add Element']
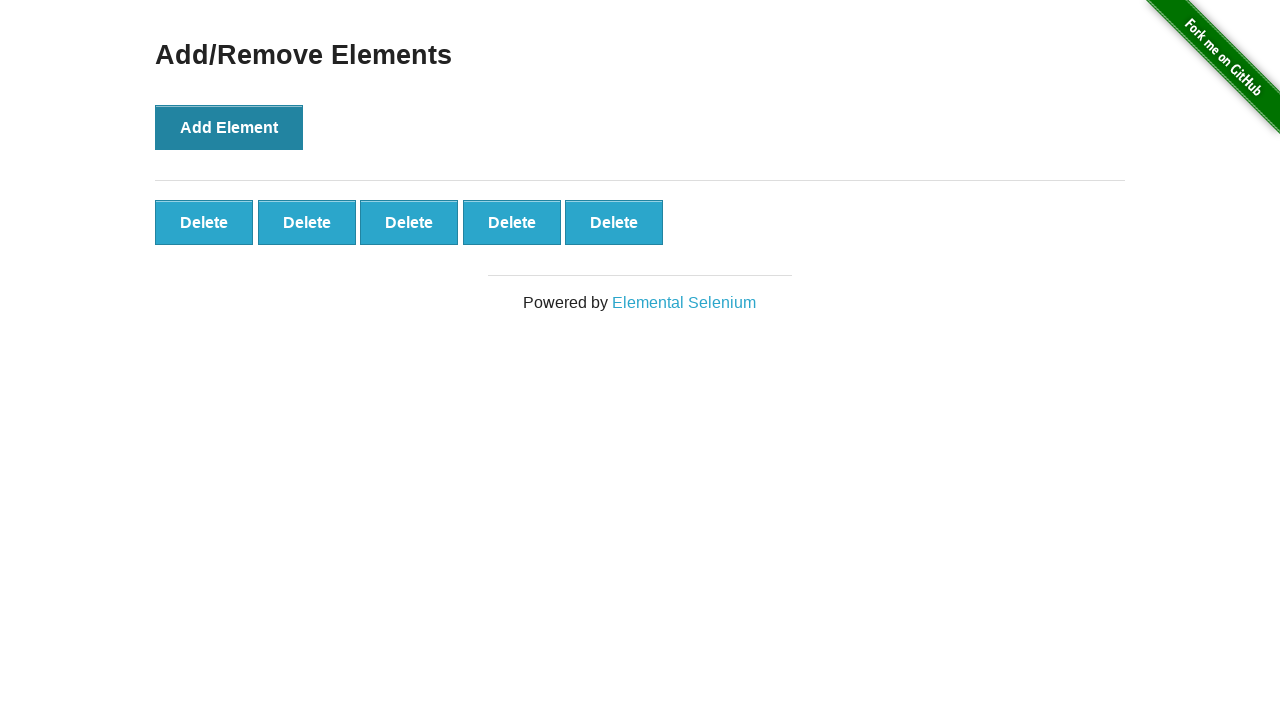

Located all delete buttons on the page
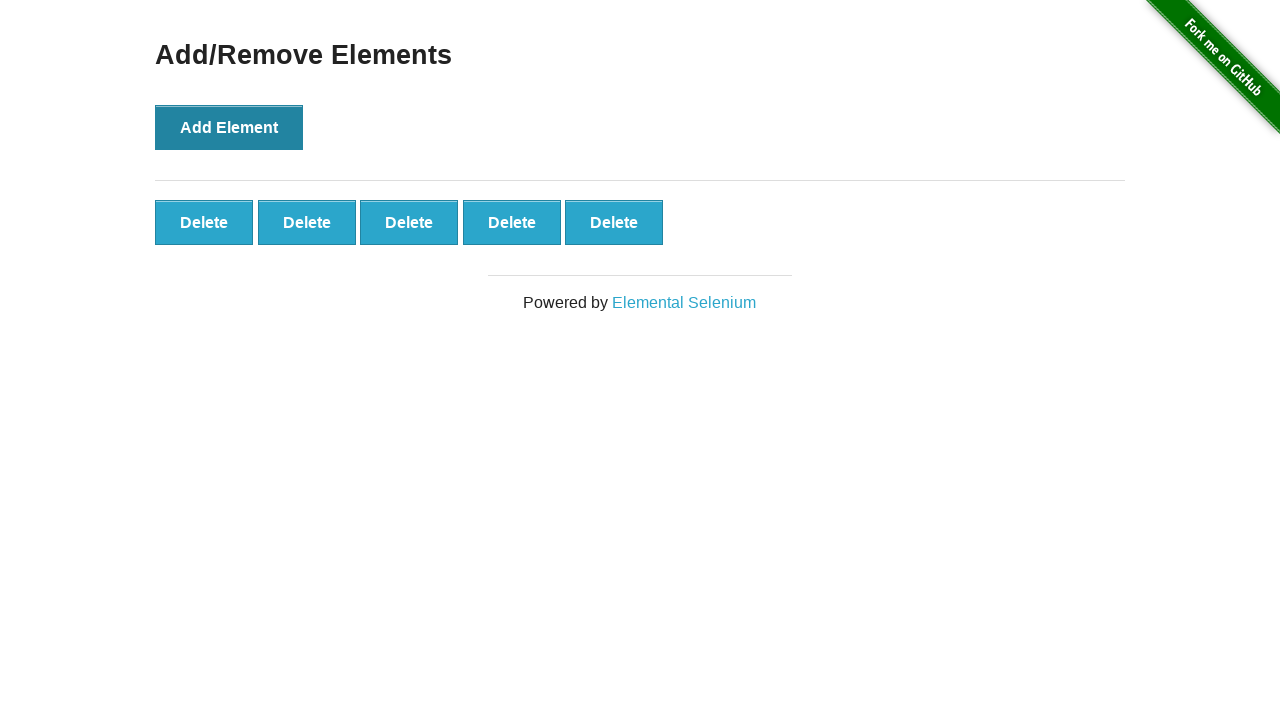

Verified that 5 delete buttons are present
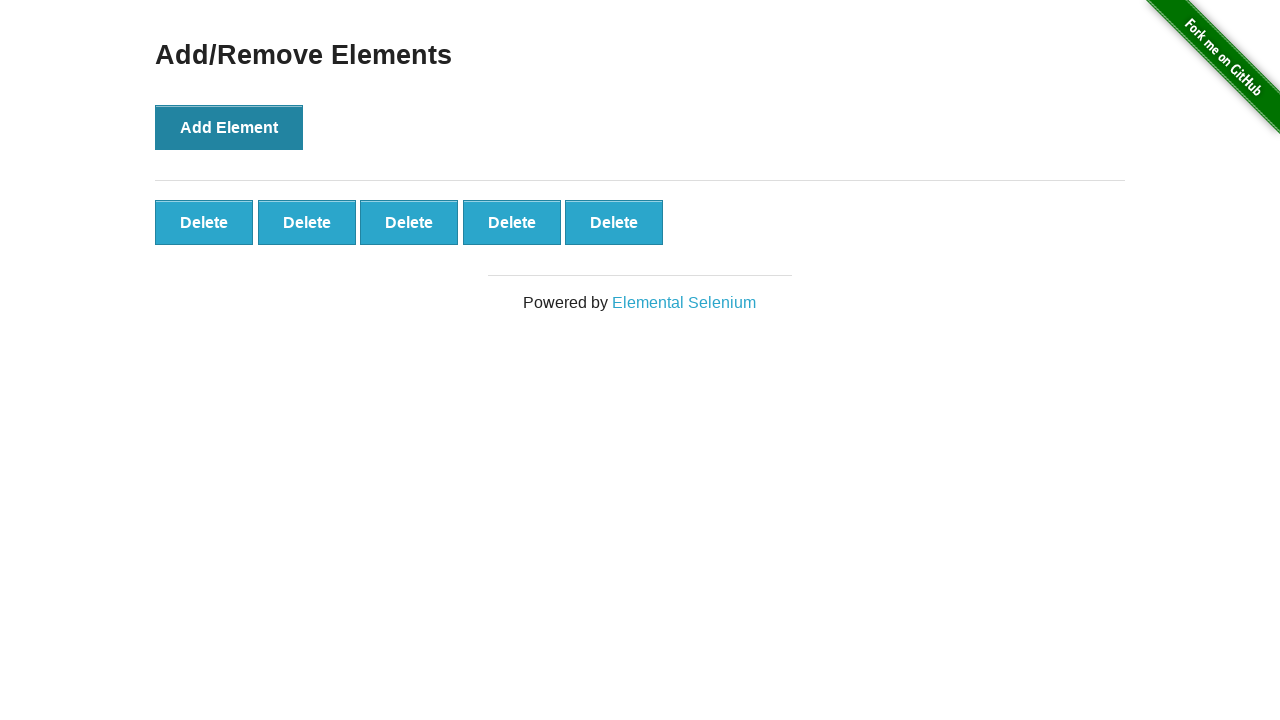

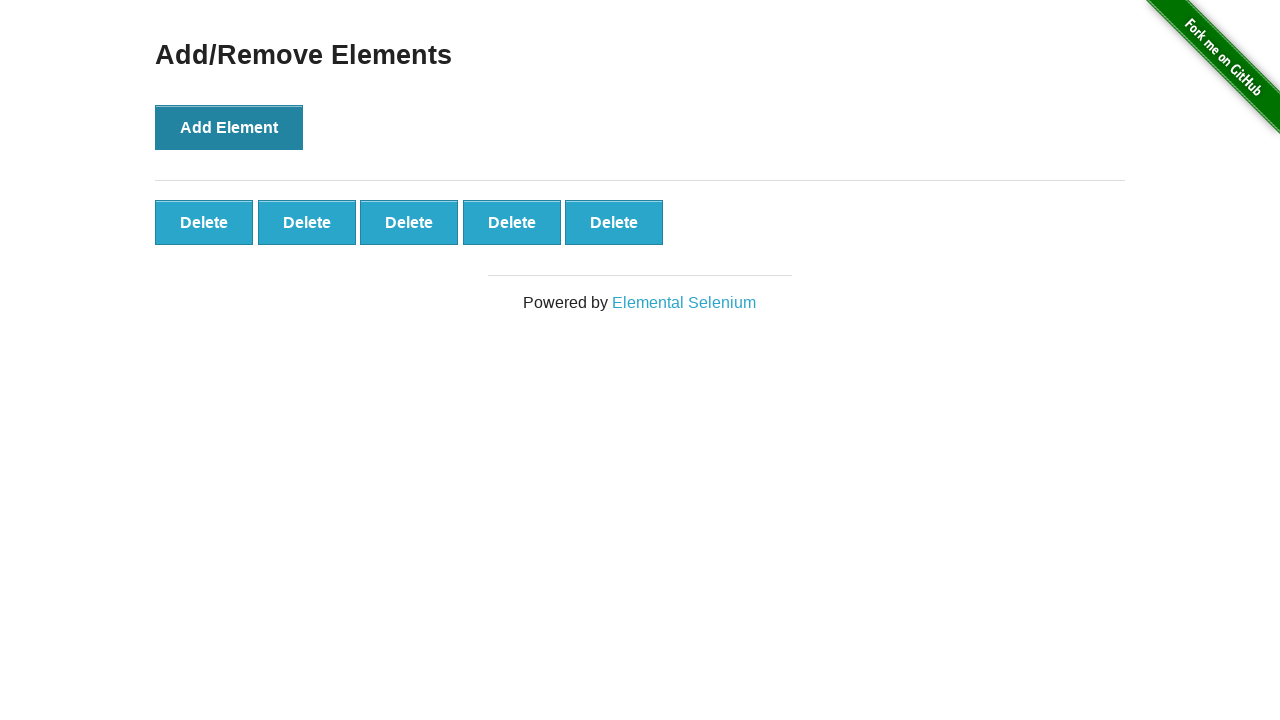